Tests various dropdown interactions on a flight booking practice page including static dropdown selection, passenger count increment, and dynamic origin/destination airport selection with autocomplete

Starting URL: https://rahulshettyacademy.com/dropdownsPractise/

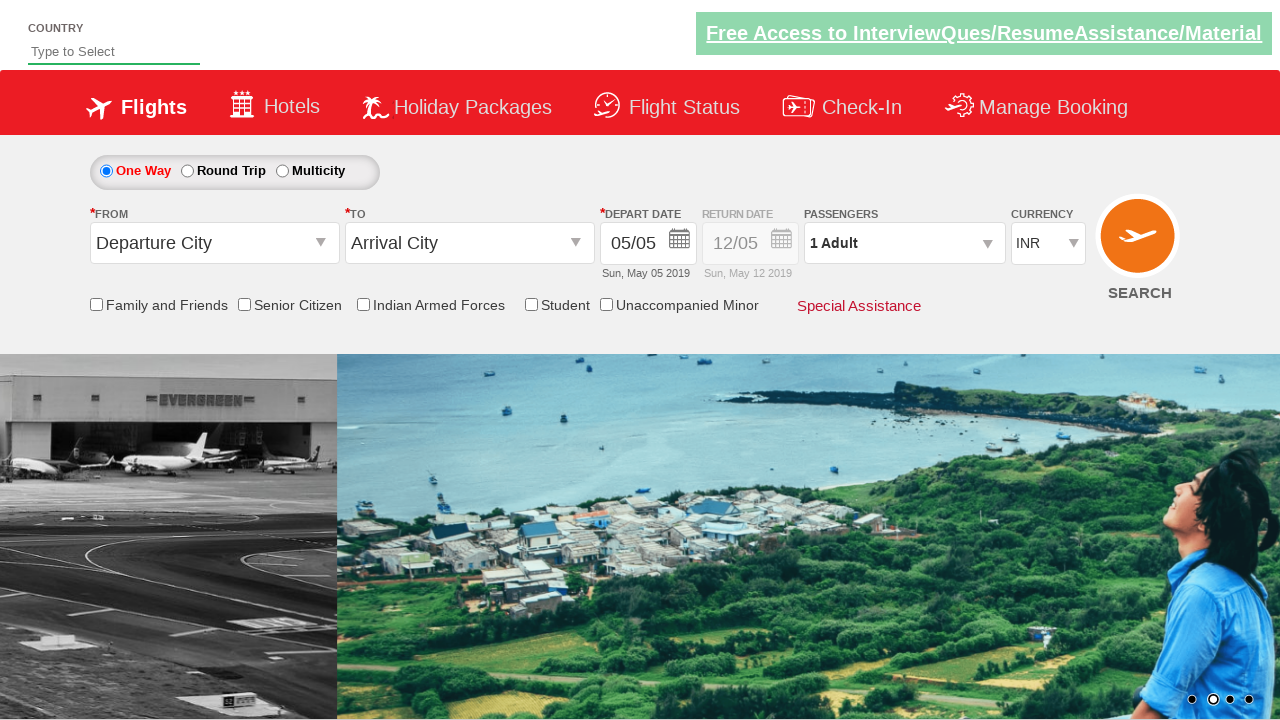

Selected currency option at index 3 from static dropdown on #ctl00_mainContent_DropDownListCurrency
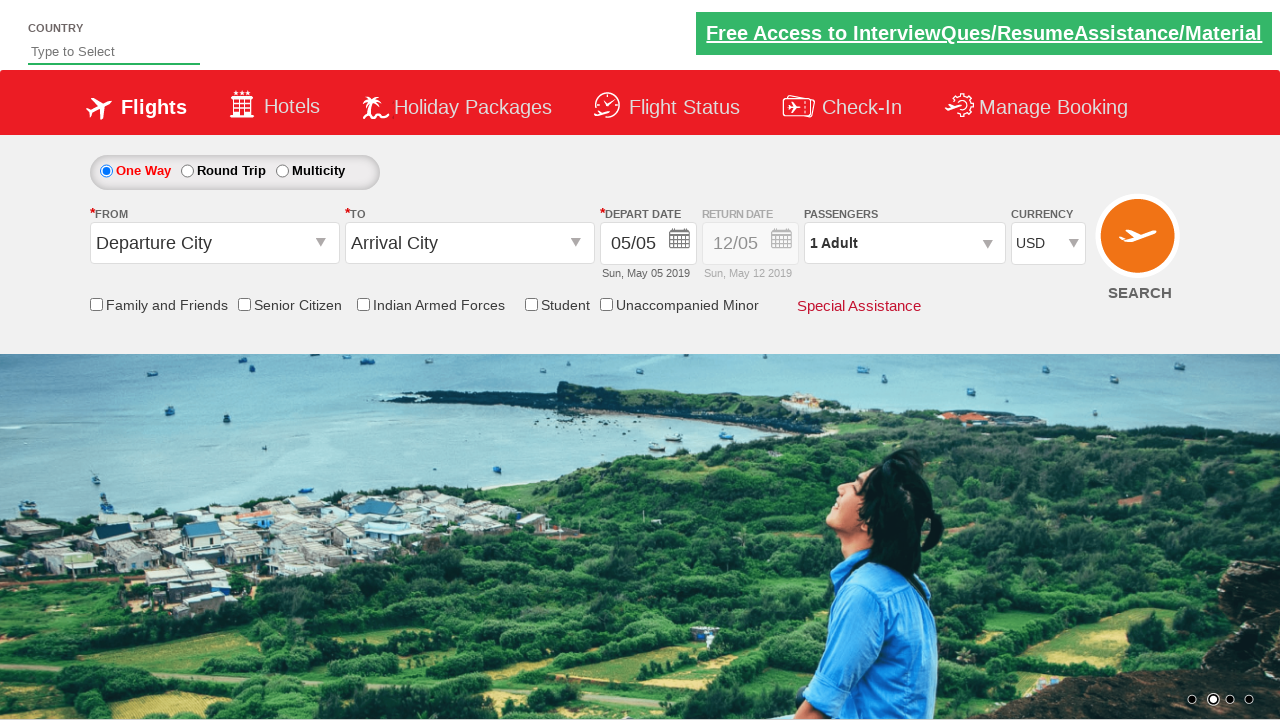

Clicked on passenger info dropdown at (904, 243) on #divpaxinfo
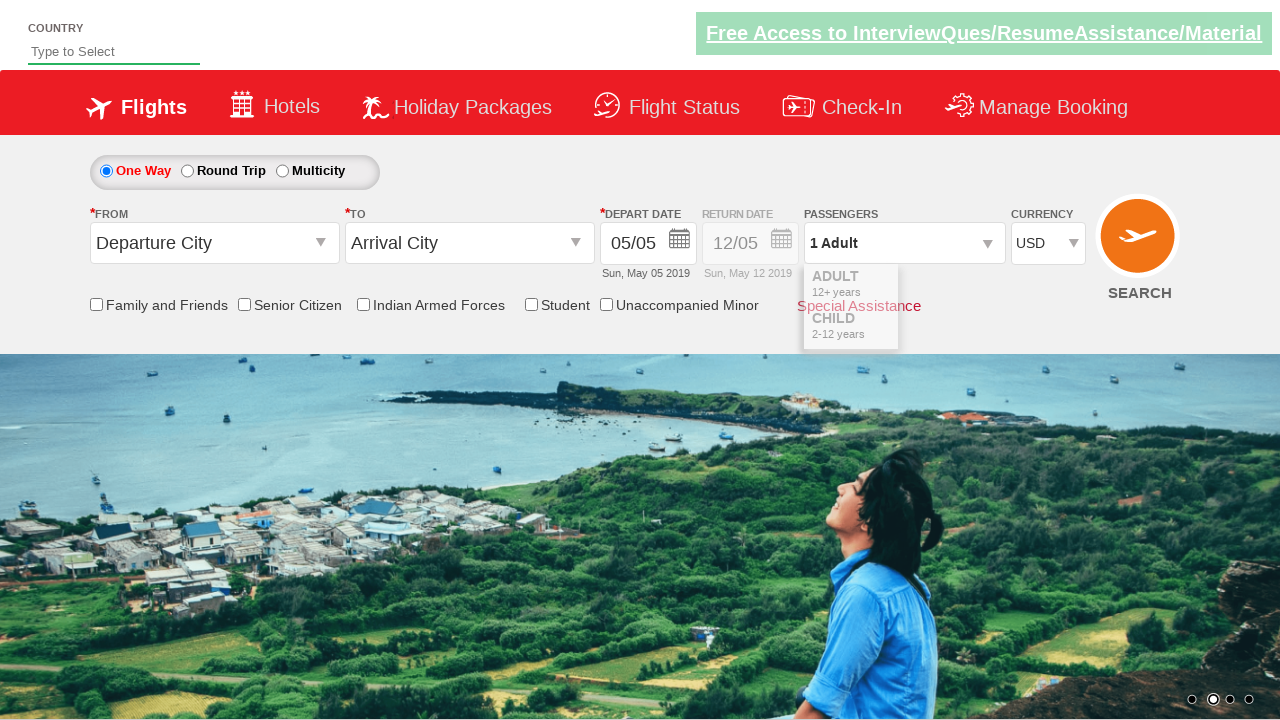

Waited 1000ms for passenger dropdown to expand
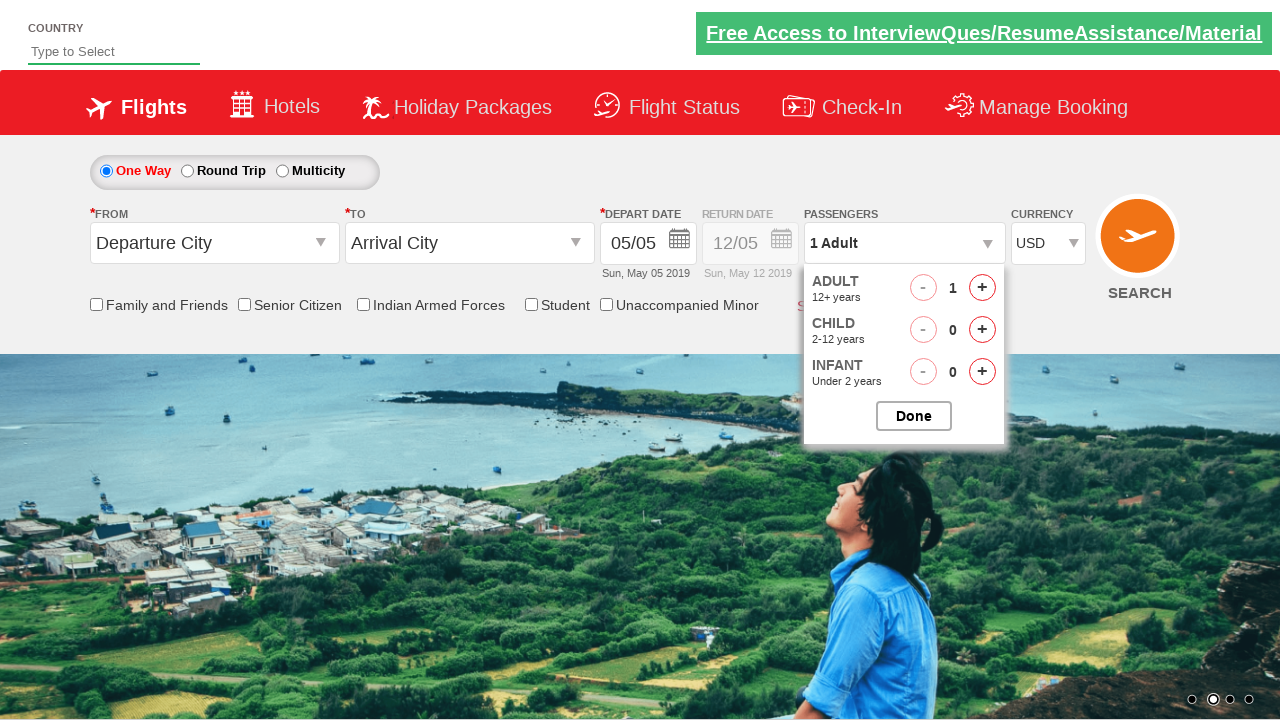

Incremented adult passenger count (iteration 1/5) at (982, 288) on #hrefIncAdt
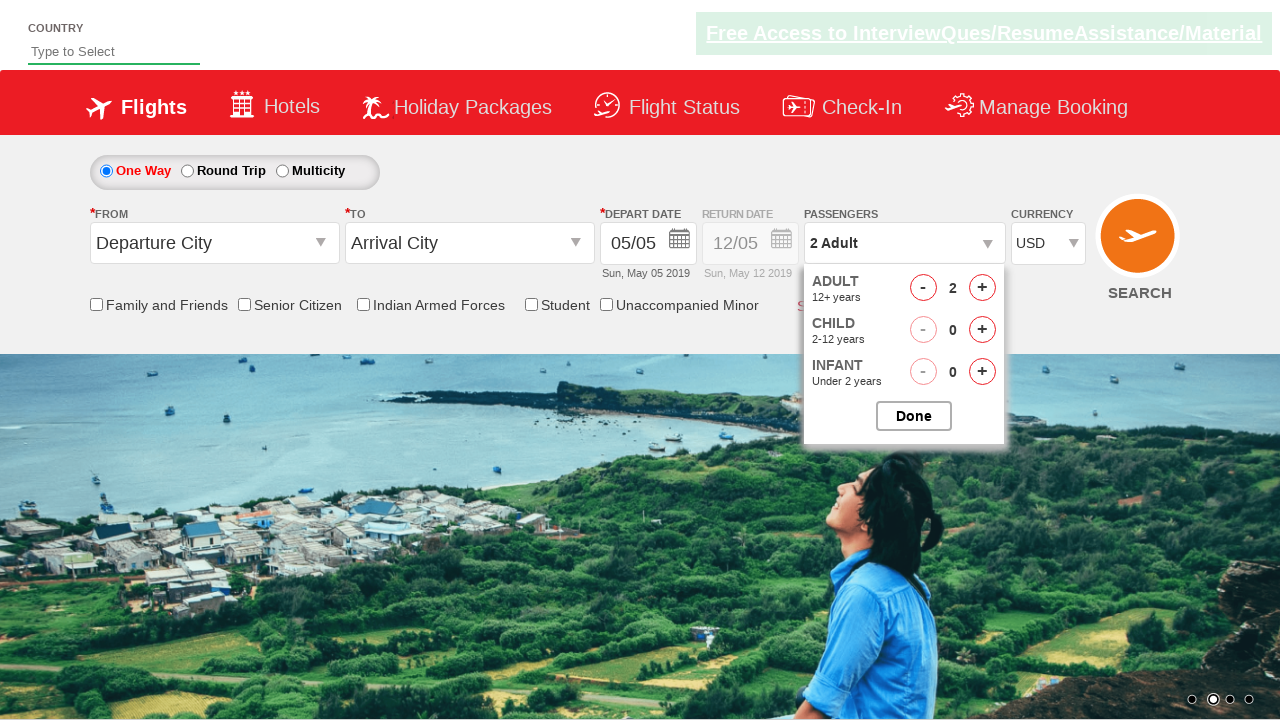

Incremented adult passenger count (iteration 2/5) at (982, 288) on #hrefIncAdt
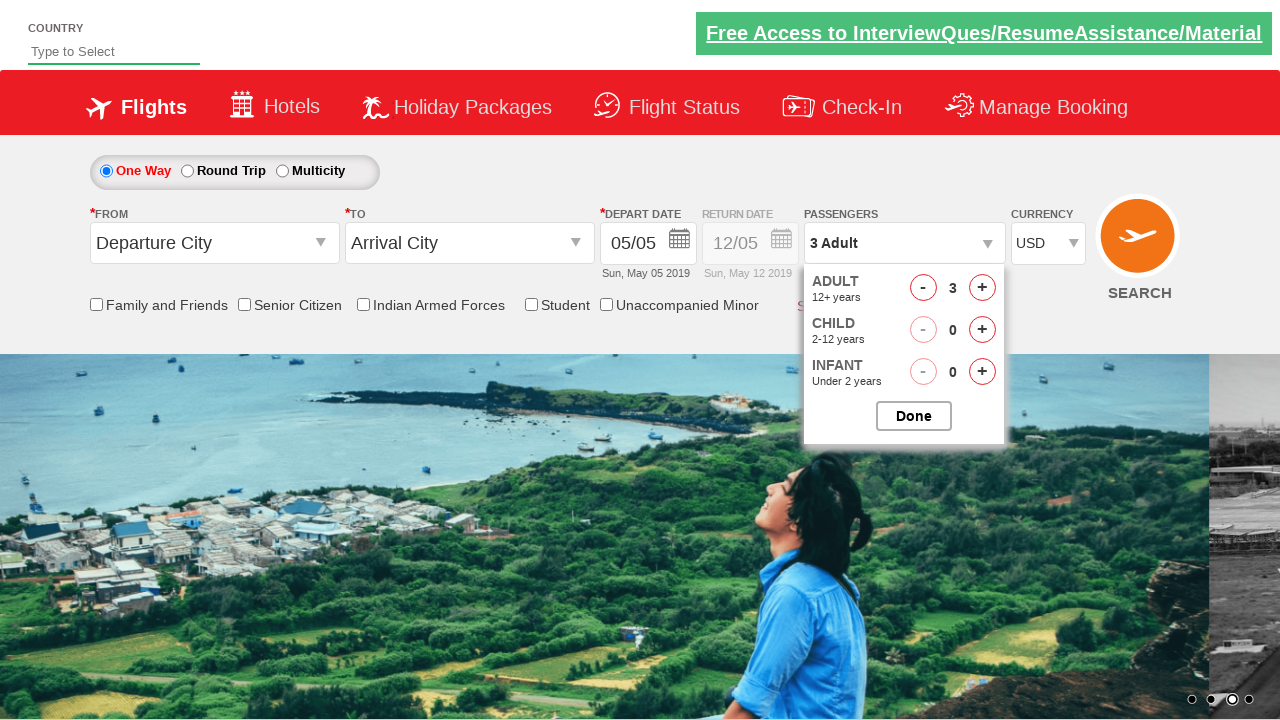

Incremented adult passenger count (iteration 3/5) at (982, 288) on #hrefIncAdt
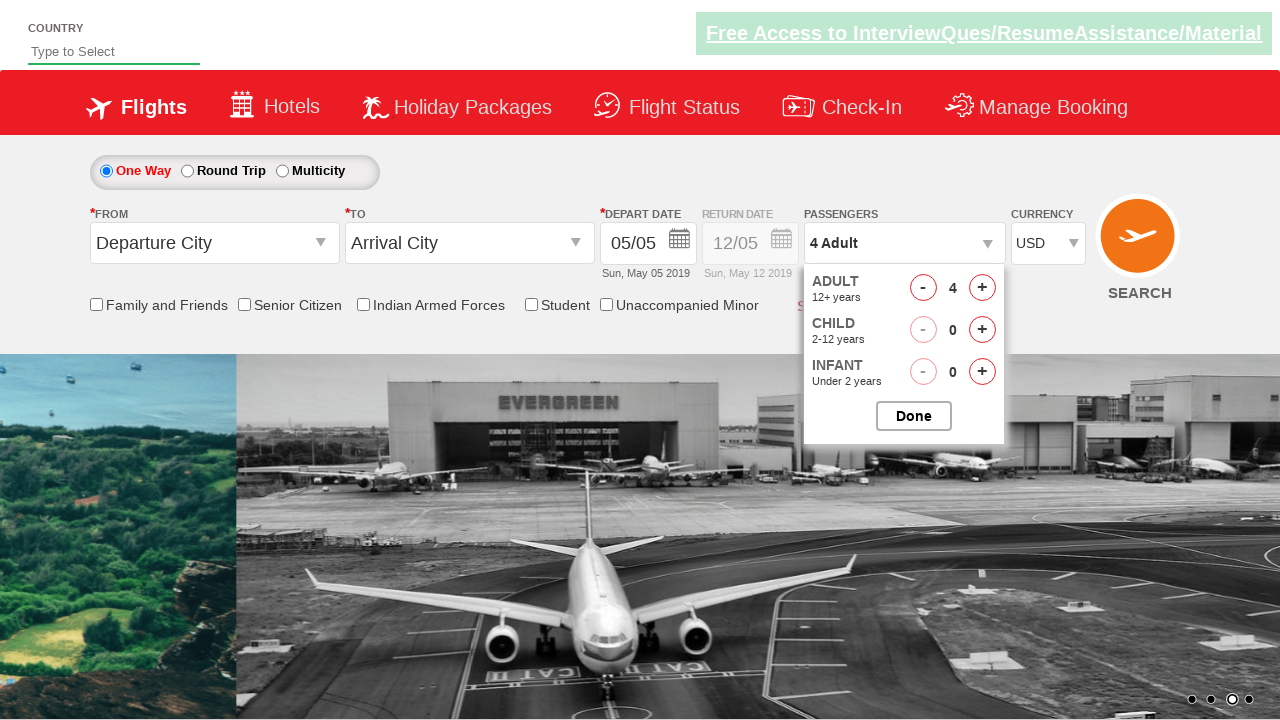

Incremented adult passenger count (iteration 4/5) at (982, 288) on #hrefIncAdt
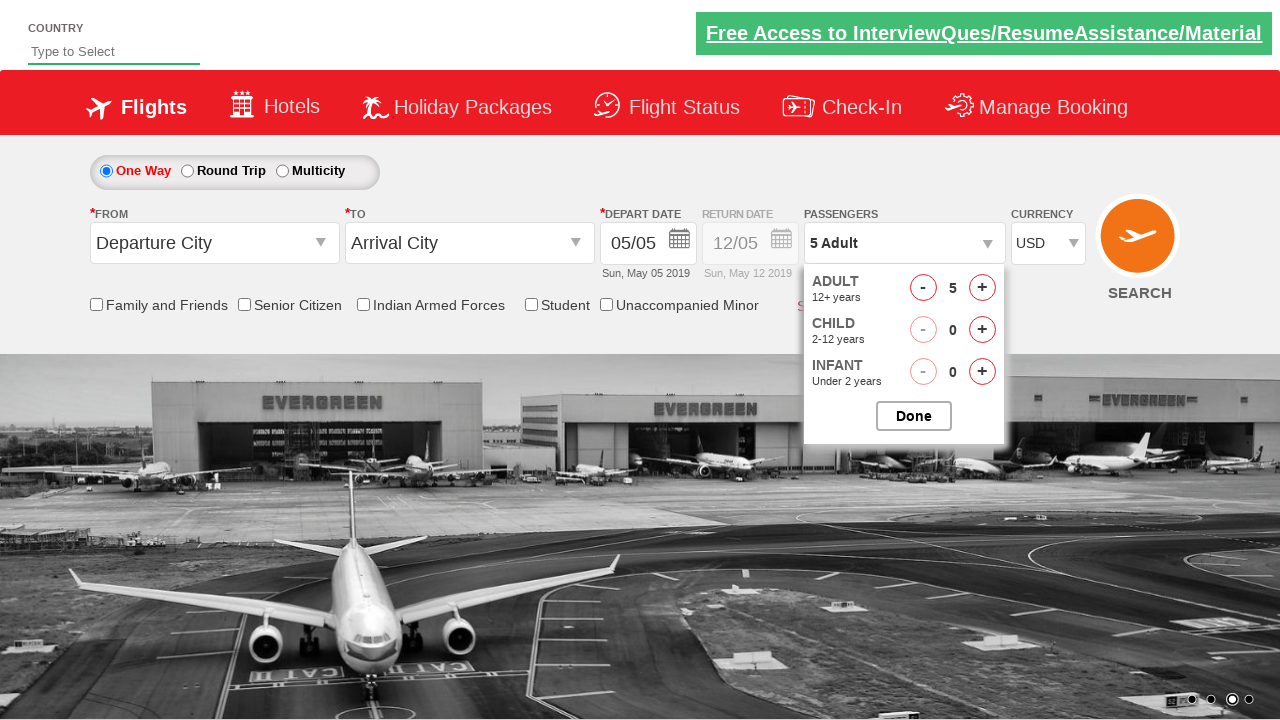

Incremented adult passenger count (iteration 5/5) at (982, 288) on #hrefIncAdt
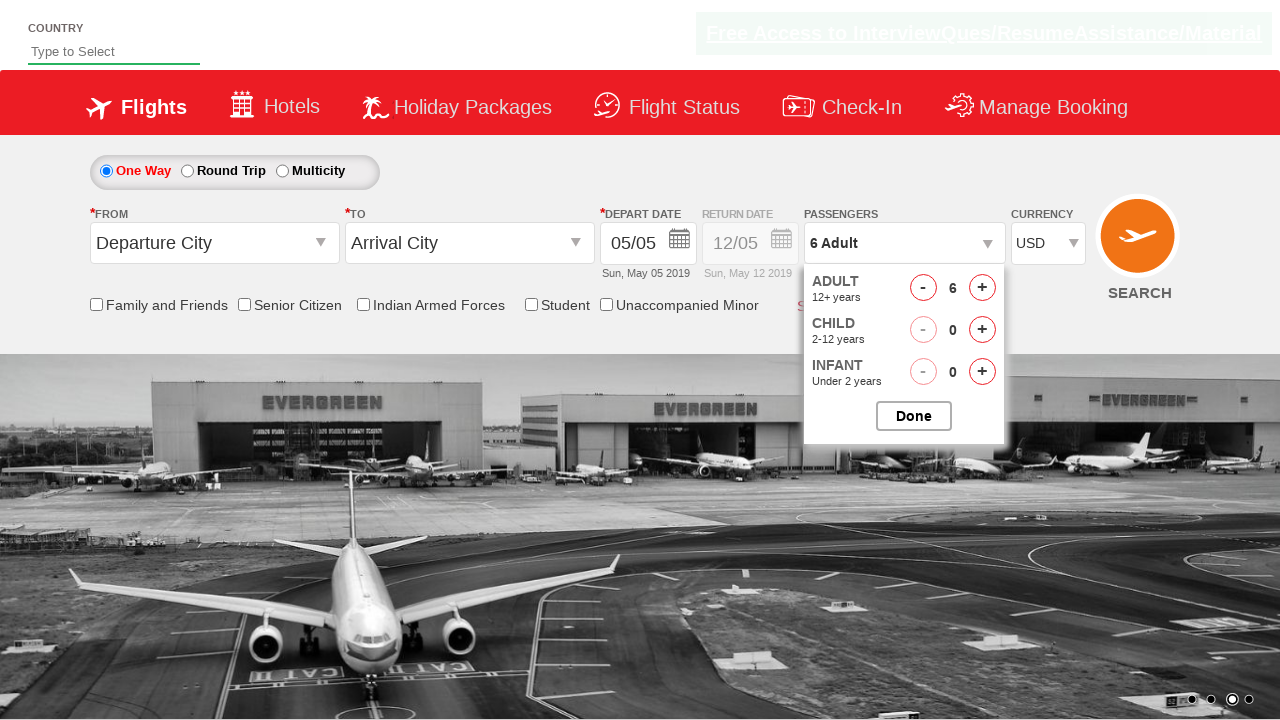

Clicked on origin station dynamic dropdown at (214, 243) on #ctl00_mainContent_ddl_originStation1_CTXT
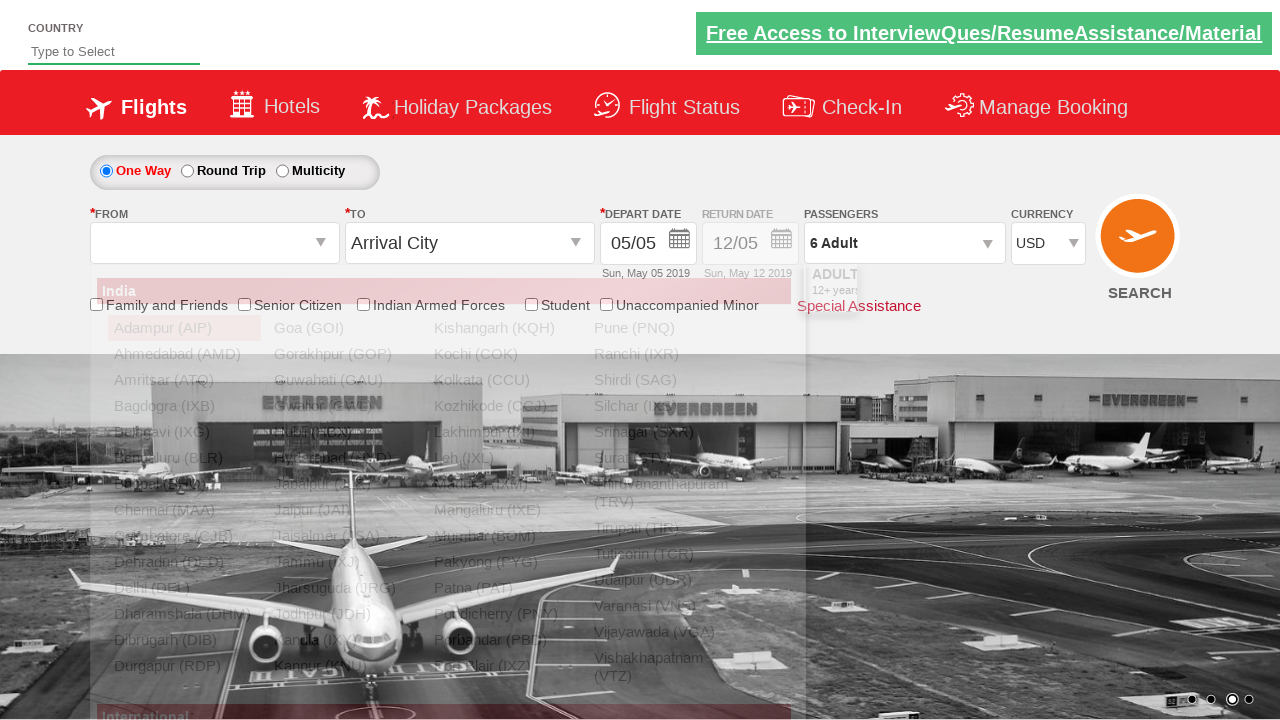

Selected Gwalior (GWL) as origin airport at (344, 406) on xpath=//a[@value='GWL']
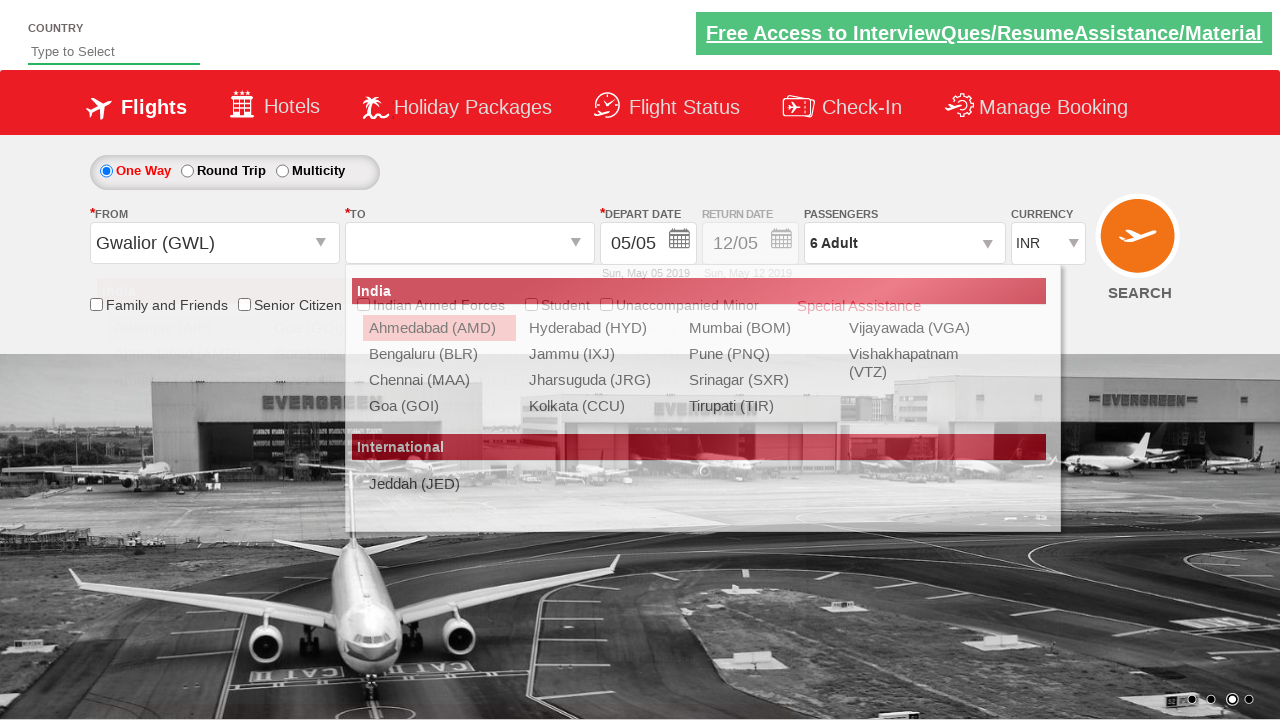

Waited 2000ms after selecting origin airport
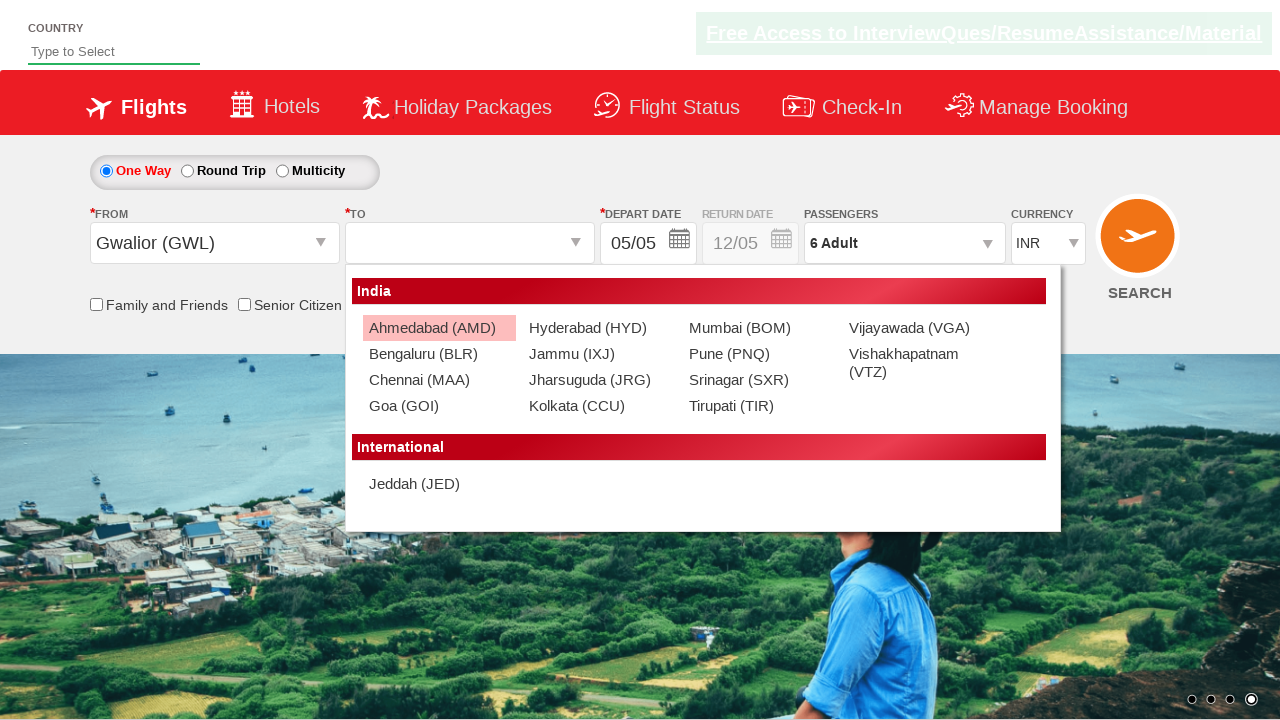

Selected Bangalore (BLR) as destination airport at (439, 354) on (//a[@value='BLR'])[2]
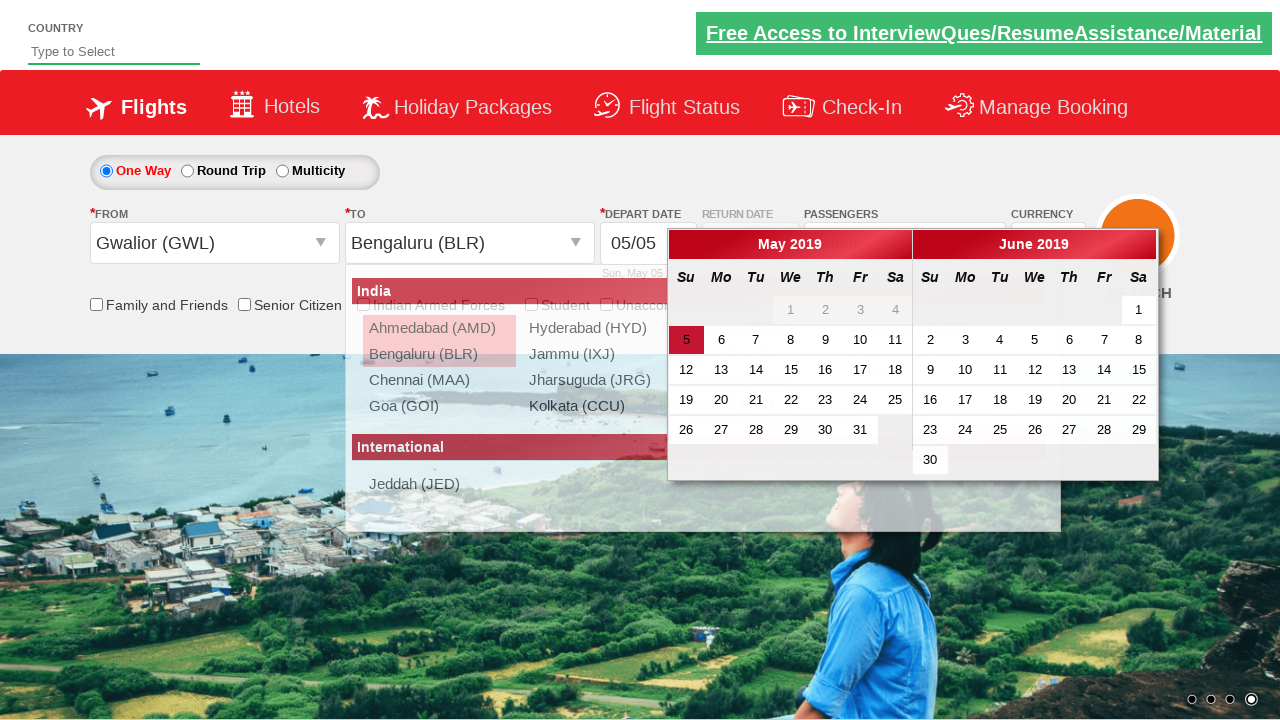

Entered 'IND' in autocomplete search field on #autosuggest
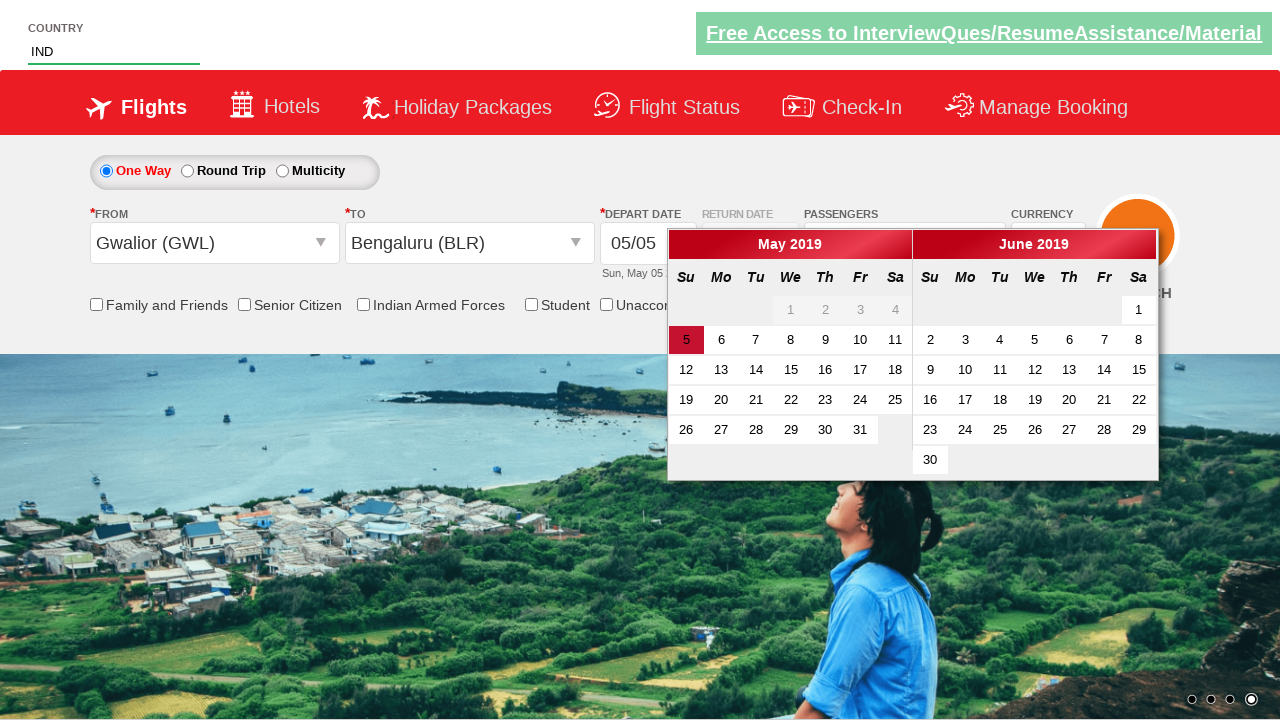

Waited 2000ms for autocomplete suggestions to load
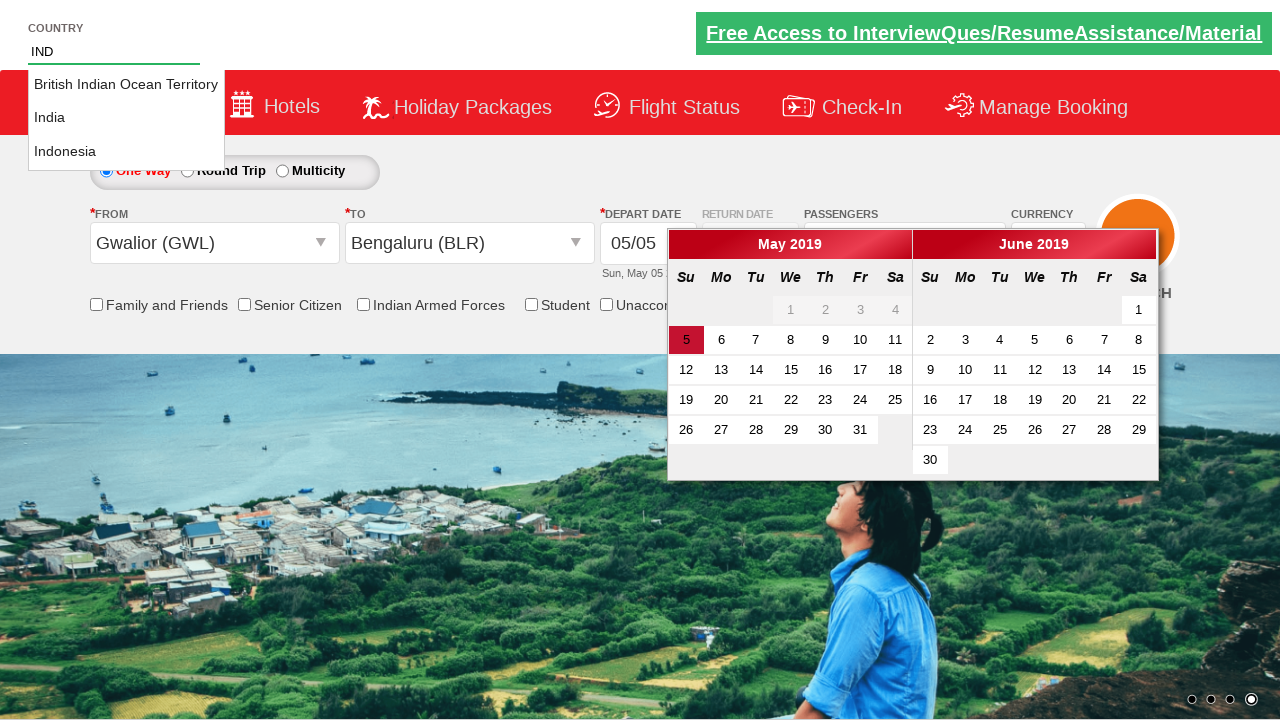

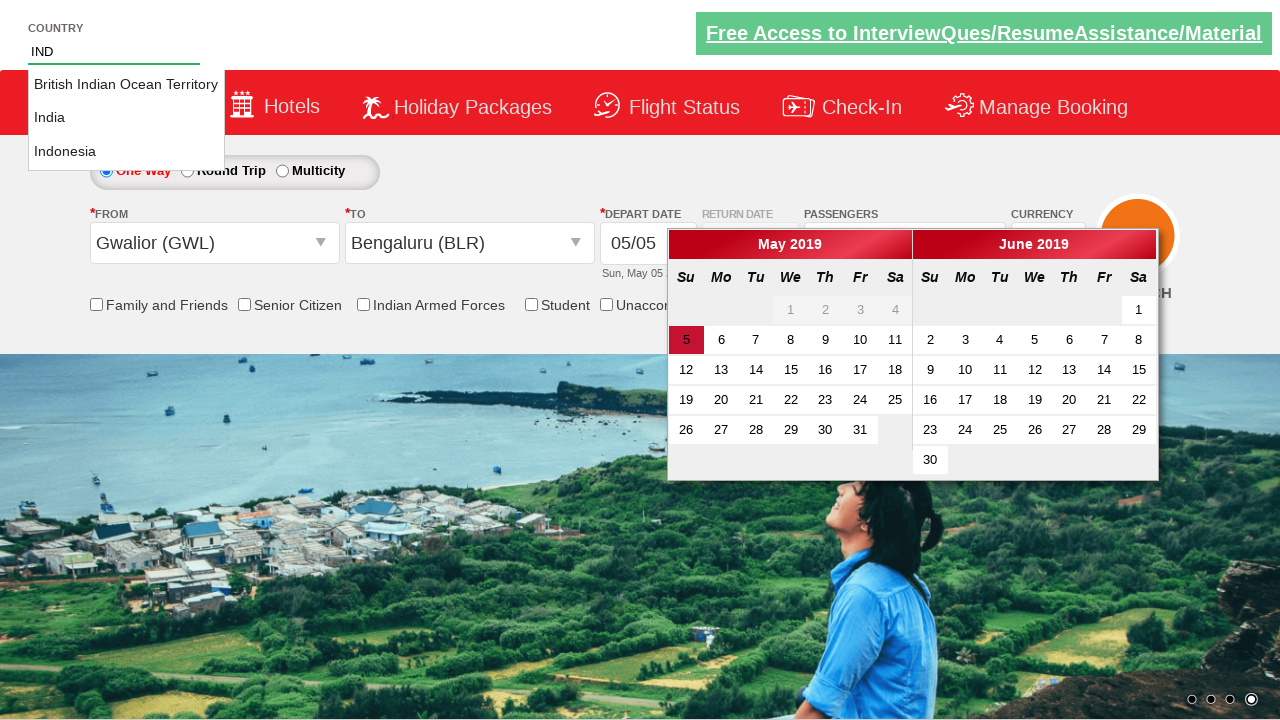